Tests a registration form by filling in first name, last name, and email fields, submitting the form, and verifying the success message is displayed.

Starting URL: http://suninjuly.github.io/registration1.html

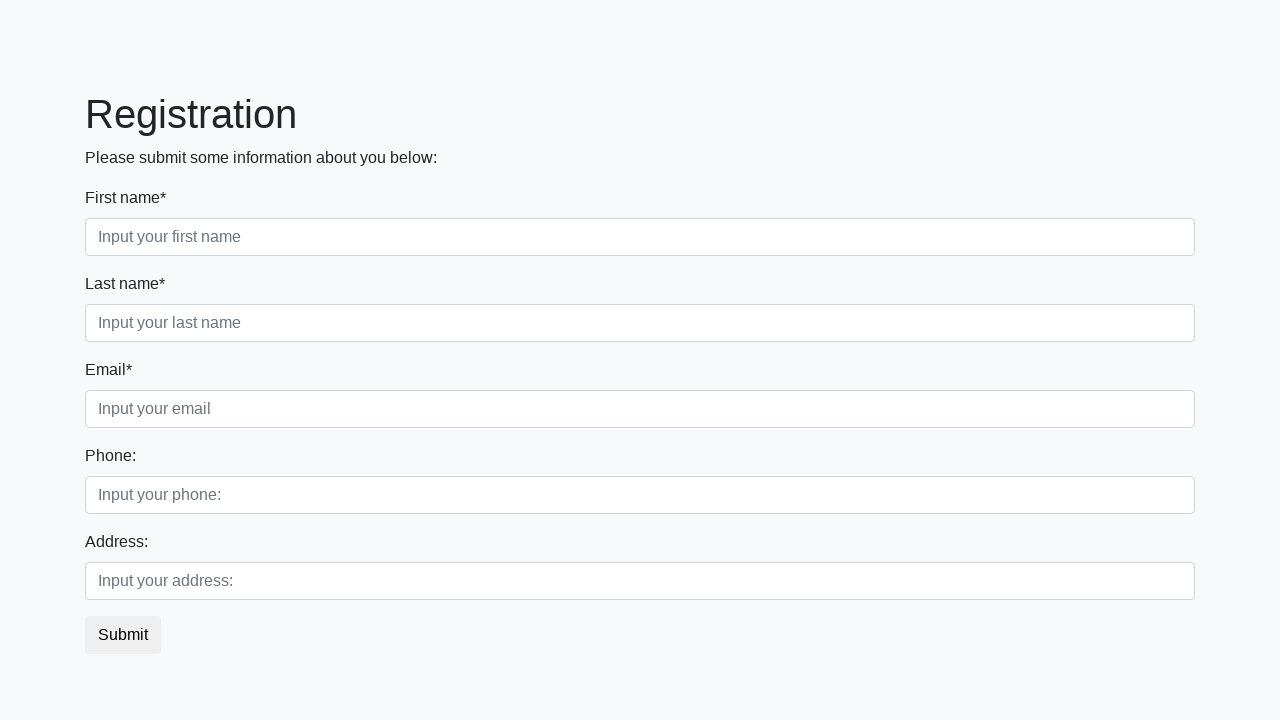

Filled first name field with 'Ivan' on .first_class input[placeholder*='name']
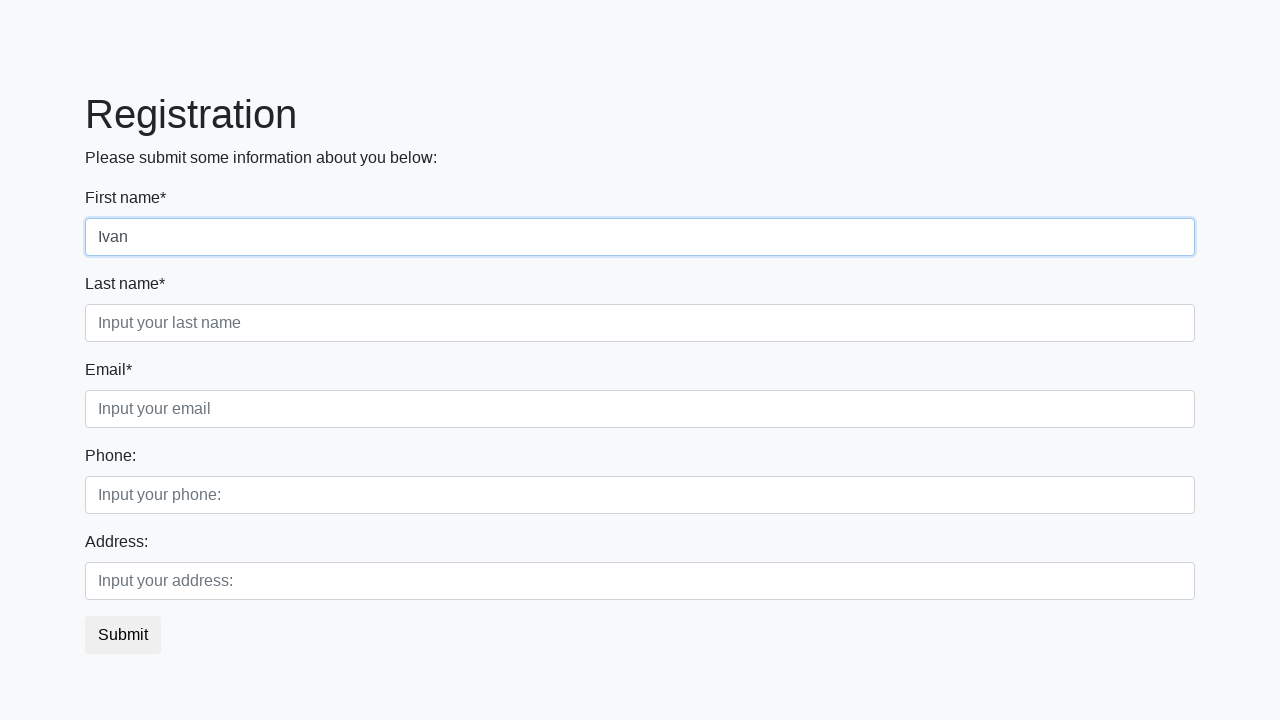

Filled last name field with 'Petrov' on .second_class input[placeholder*='name']
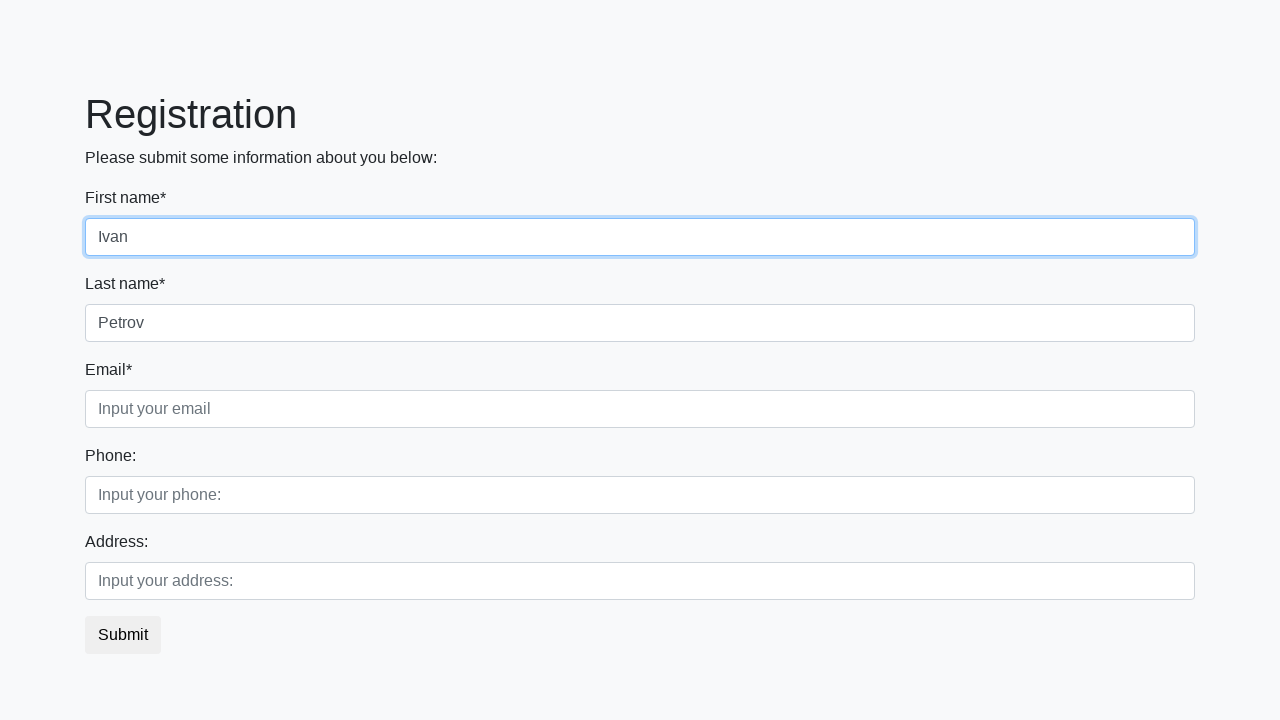

Filled email field with 'test@example.com' on .third_class input[placeholder*='email']
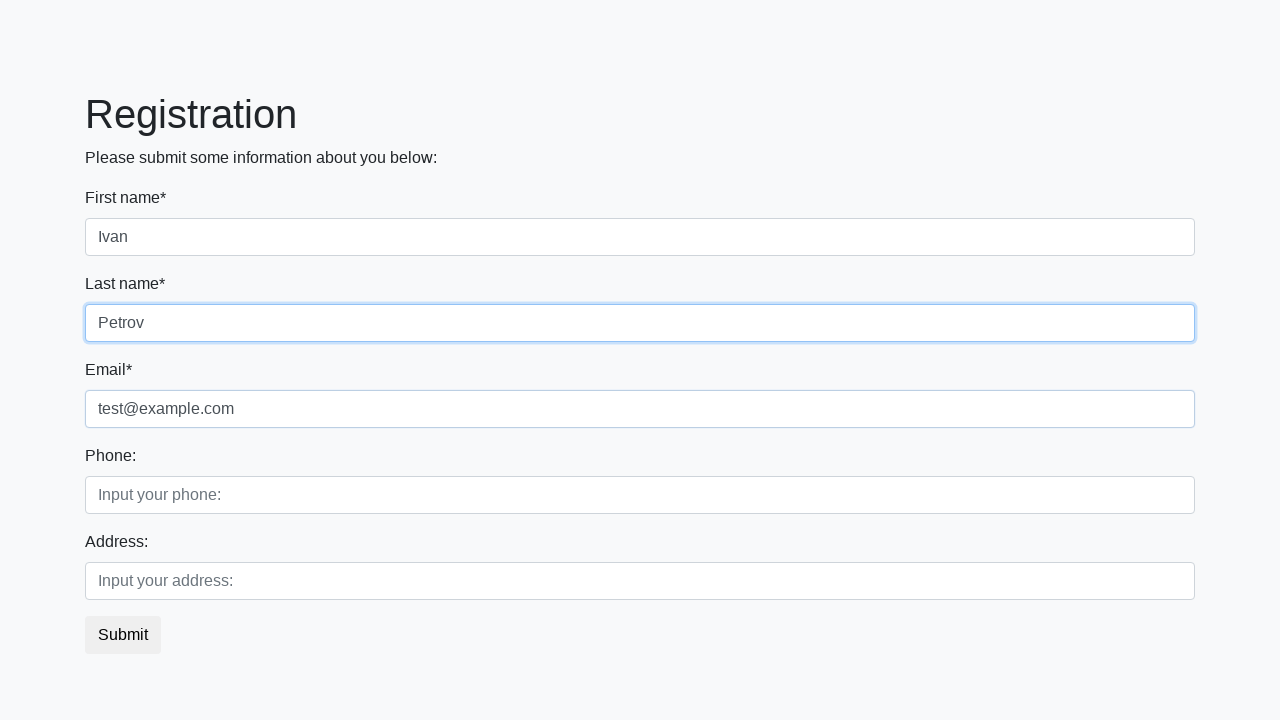

Clicked submit button to register at (123, 635) on button.btn
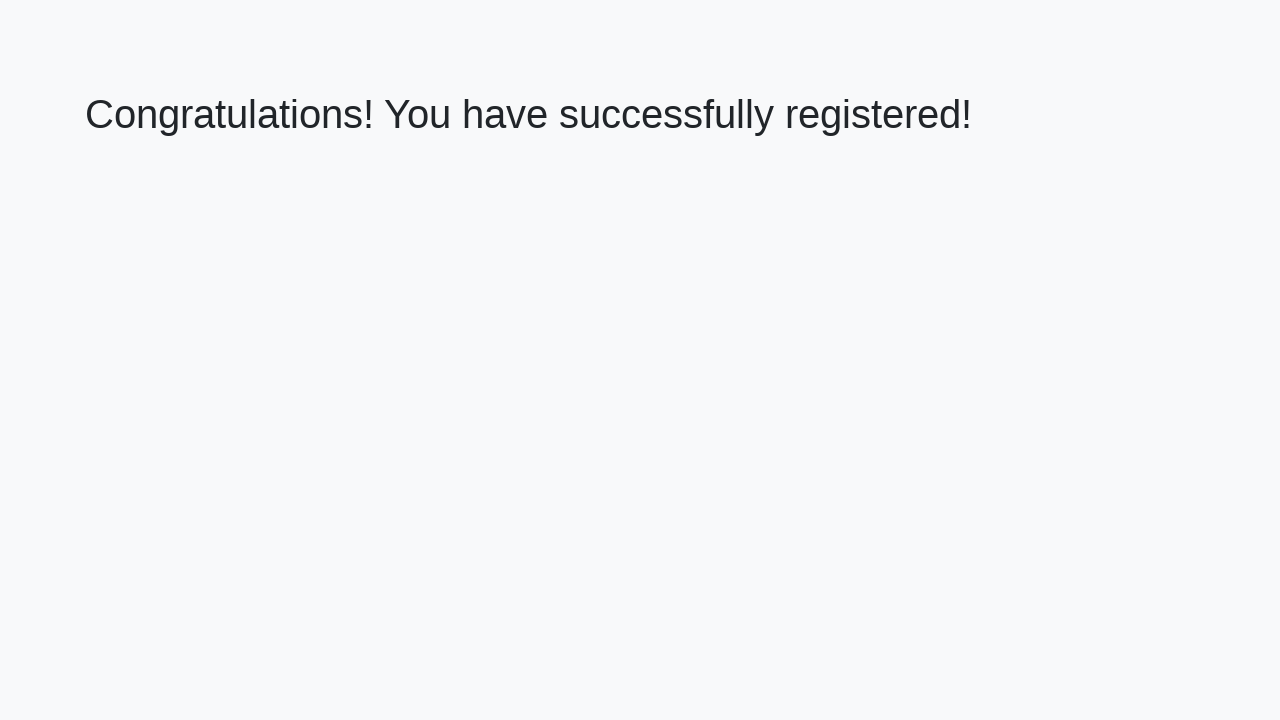

Success message heading loaded
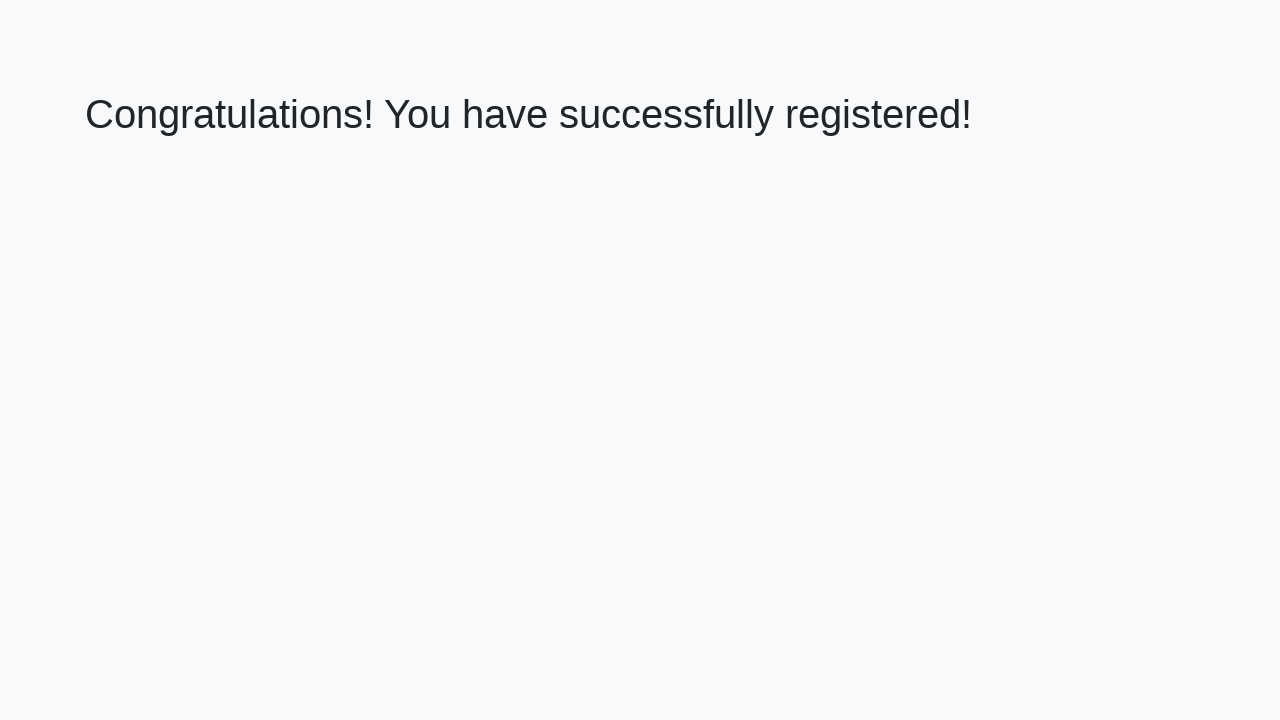

Retrieved success message text
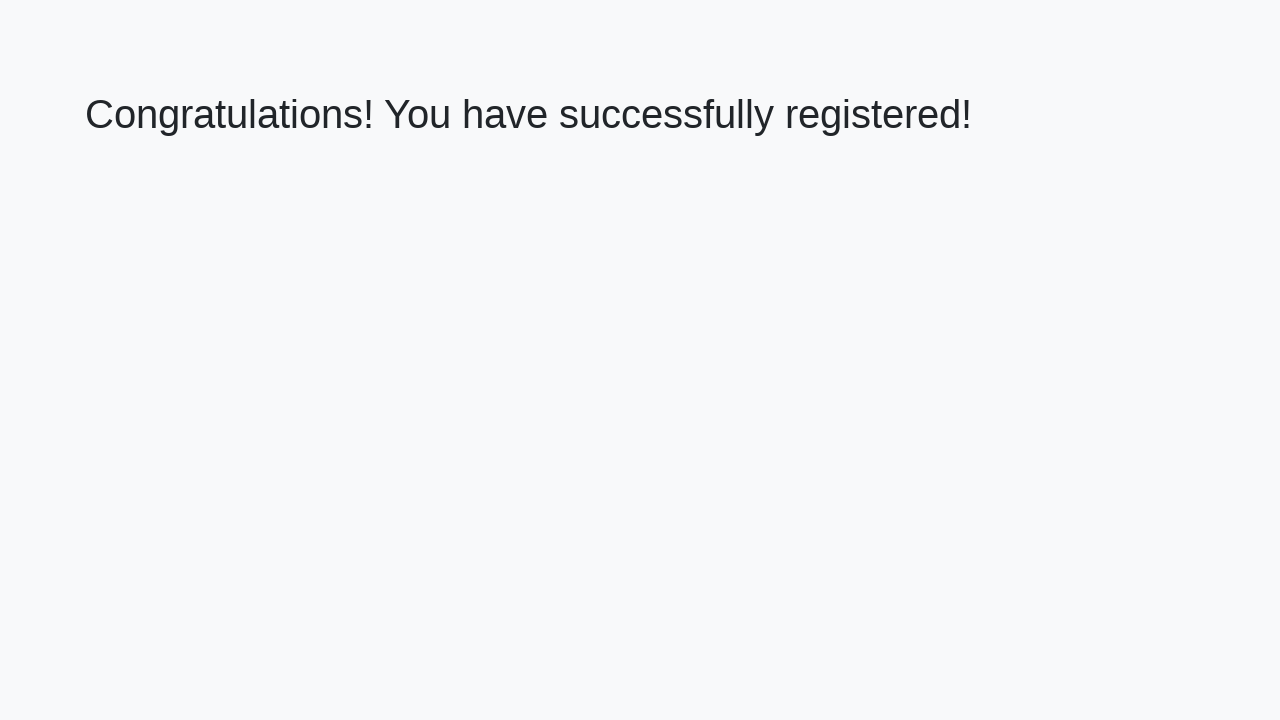

Verified success message 'Congratulations! You have successfully registered!'
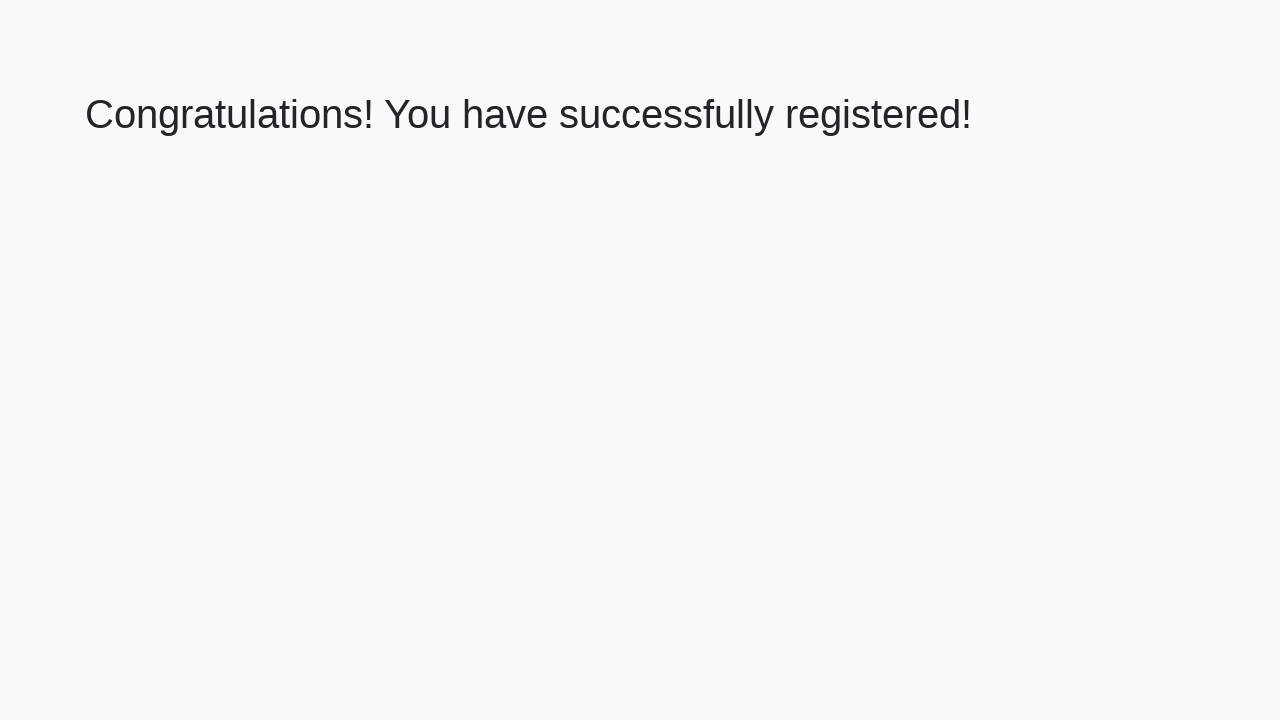

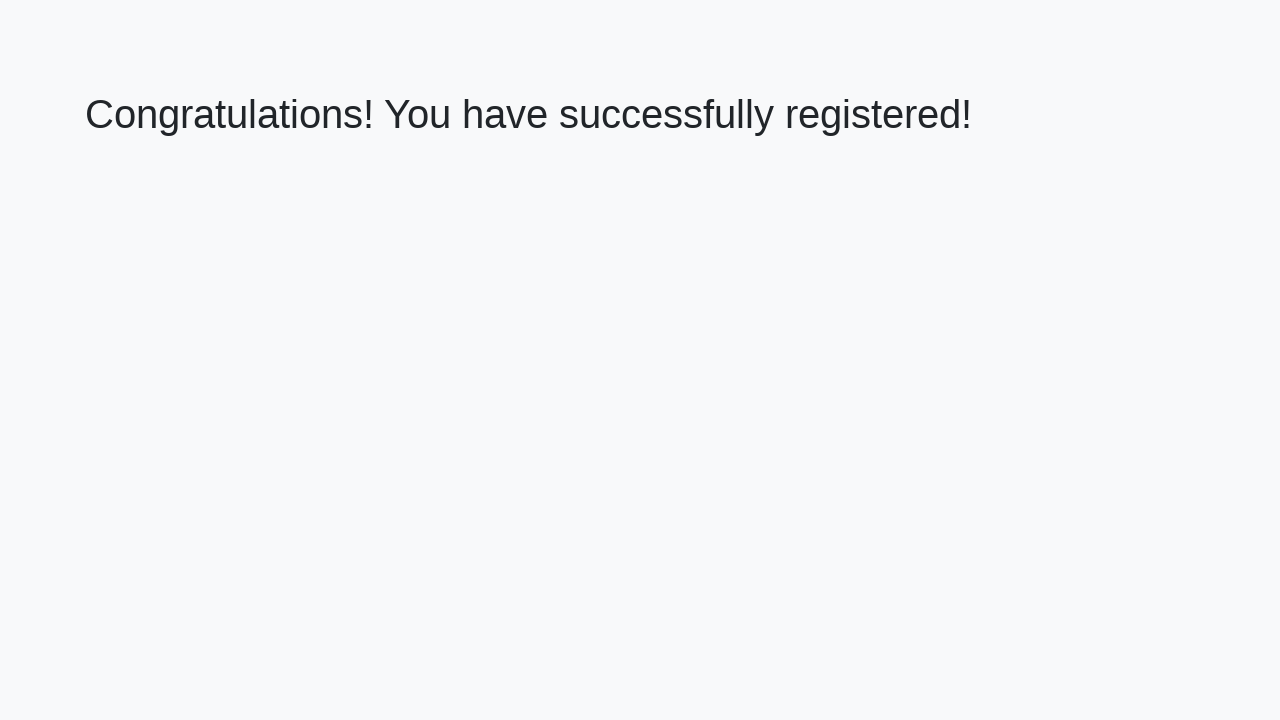